Navigates to a retail website and verifies that links are present on the page

Starting URL: http://www.tek-school.com/retail/

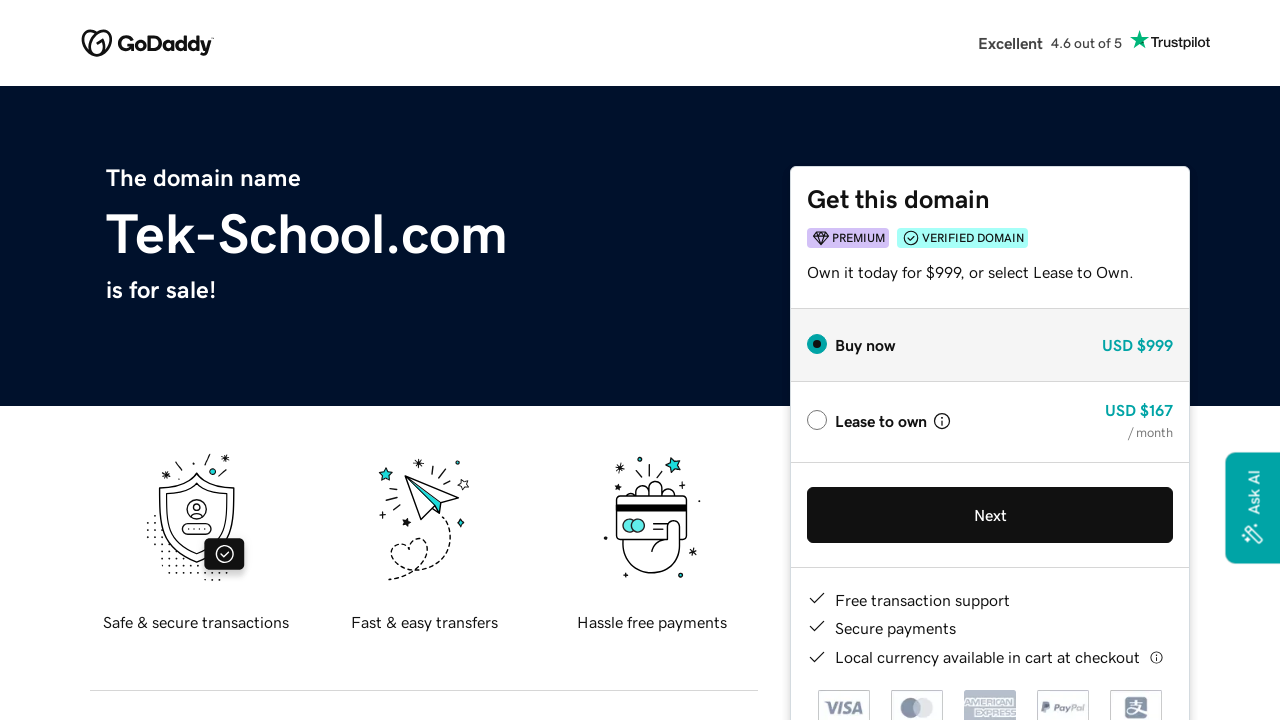

Navigated to retail website at http://www.tek-school.com/retail/
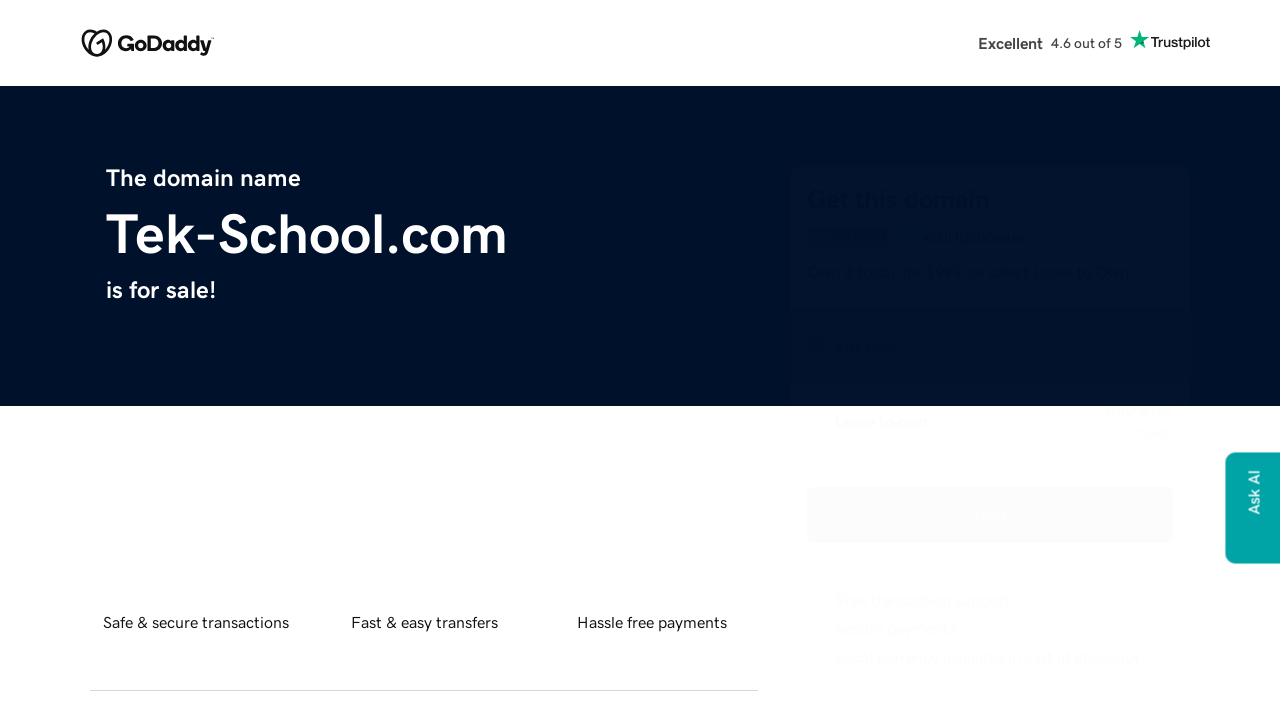

Waited for links to be present on the page
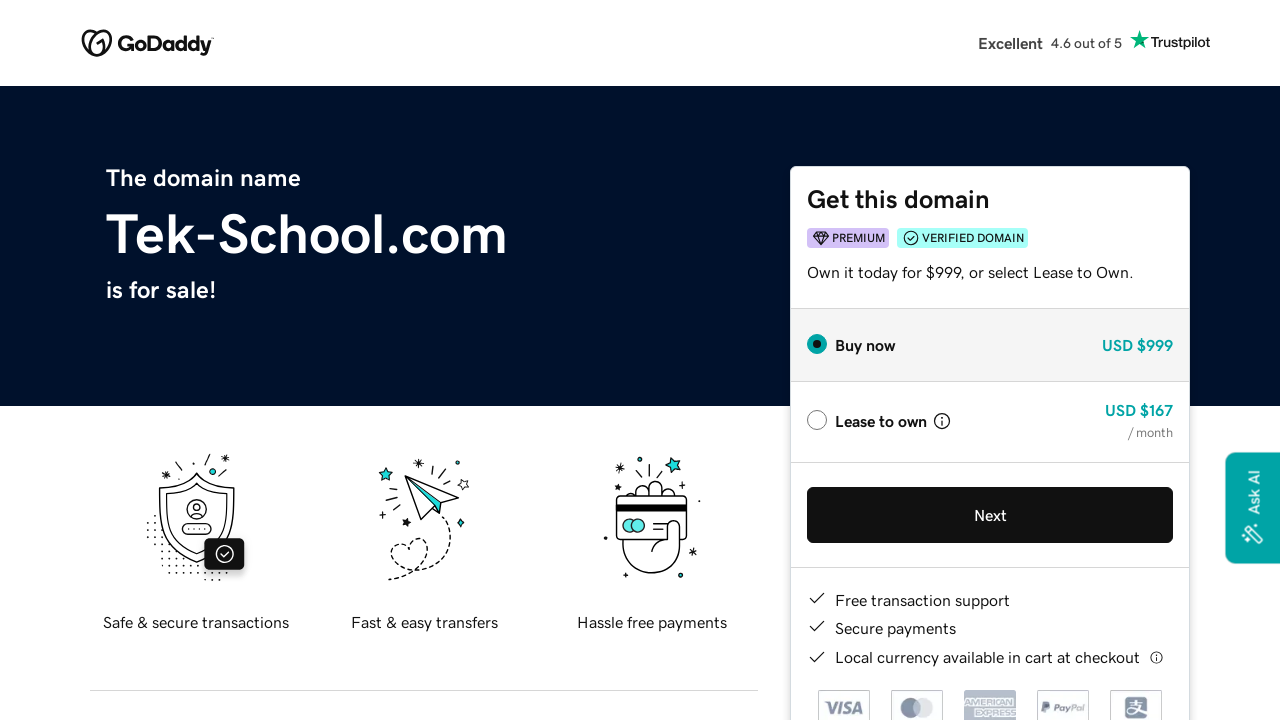

Found 3 links on the page
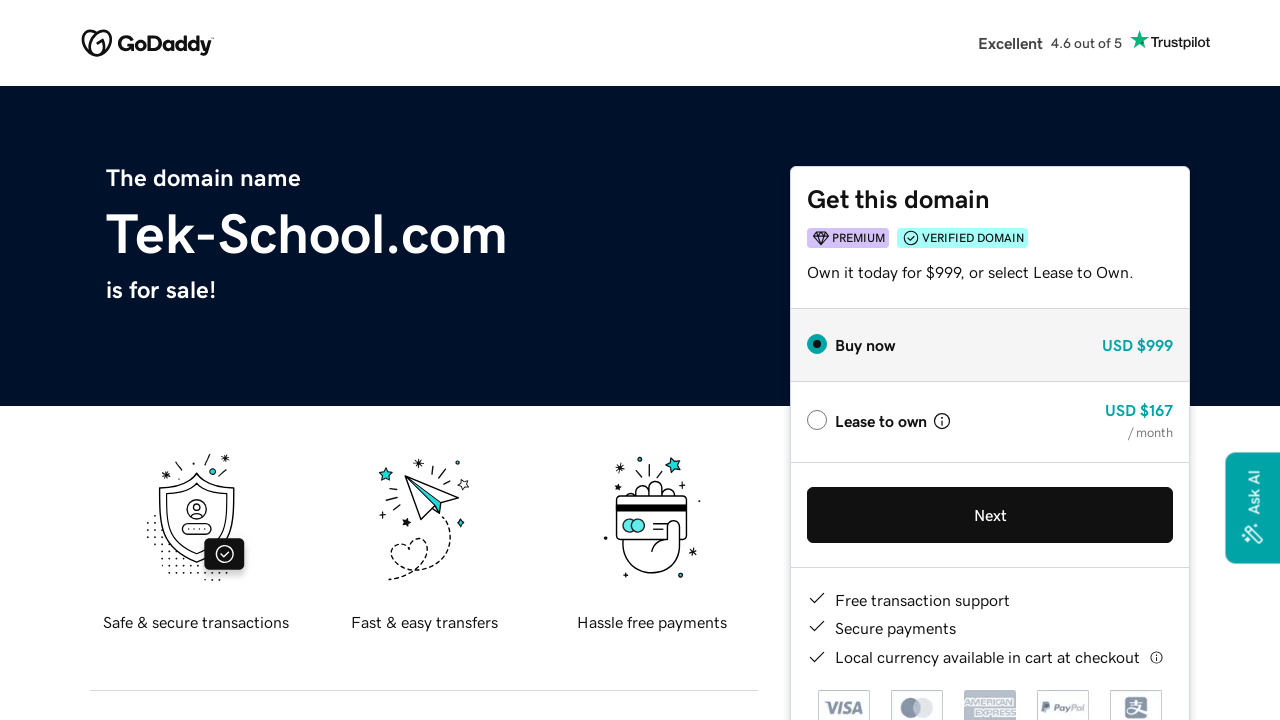

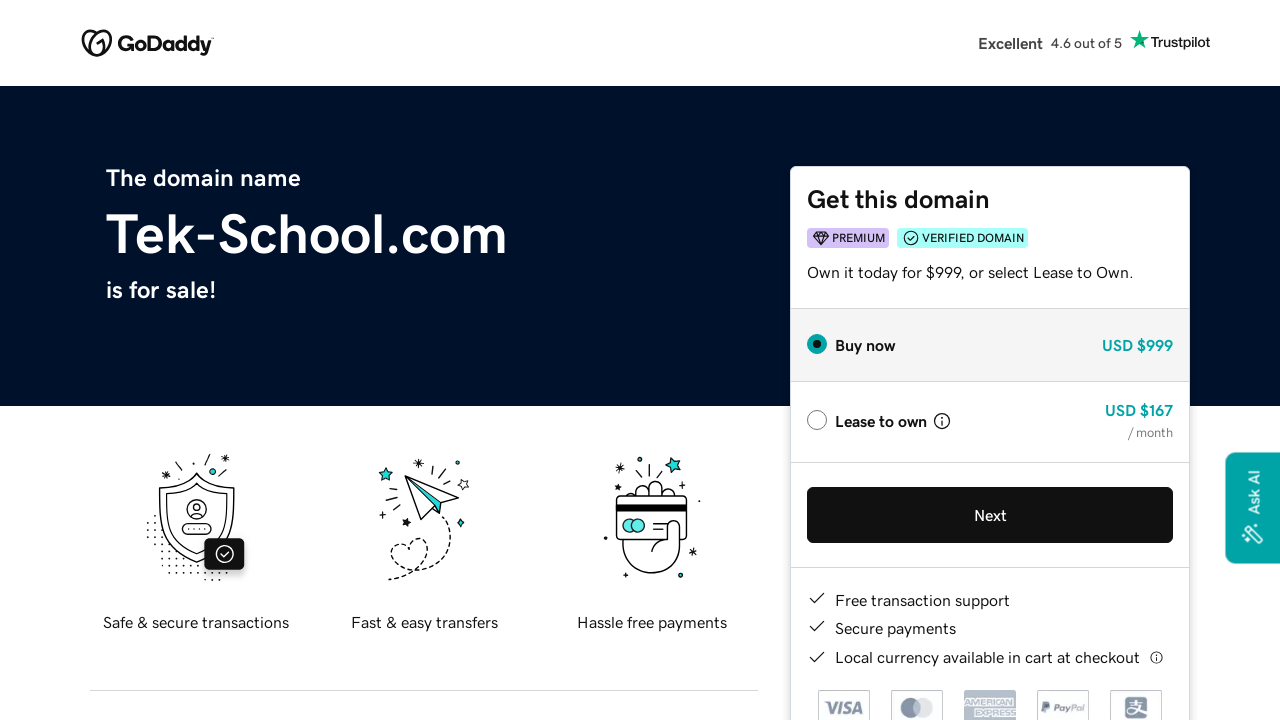